Tests iframe handling by navigating to jQueryUI, clicking on the Draggable demo link, switching into the demo iframe to verify content, then switching back to the main content to verify the page header.

Starting URL: https://jqueryui.com/

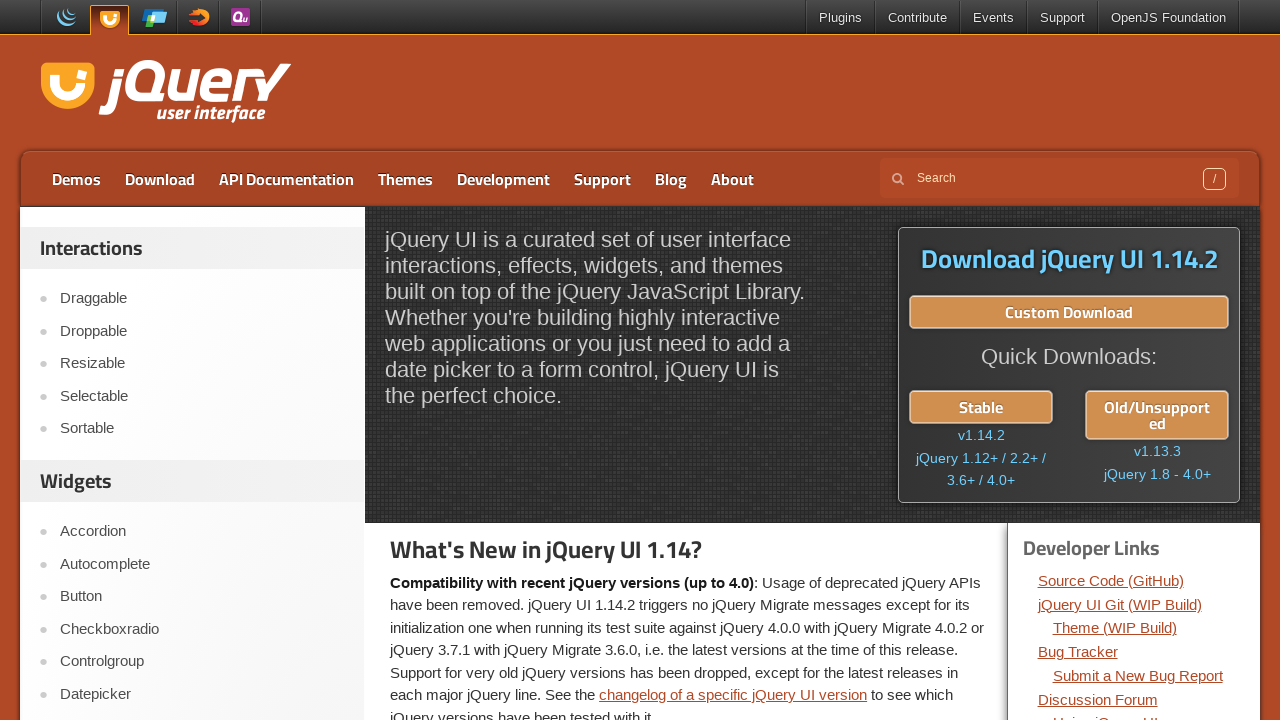

Waited for page to load and links to be available
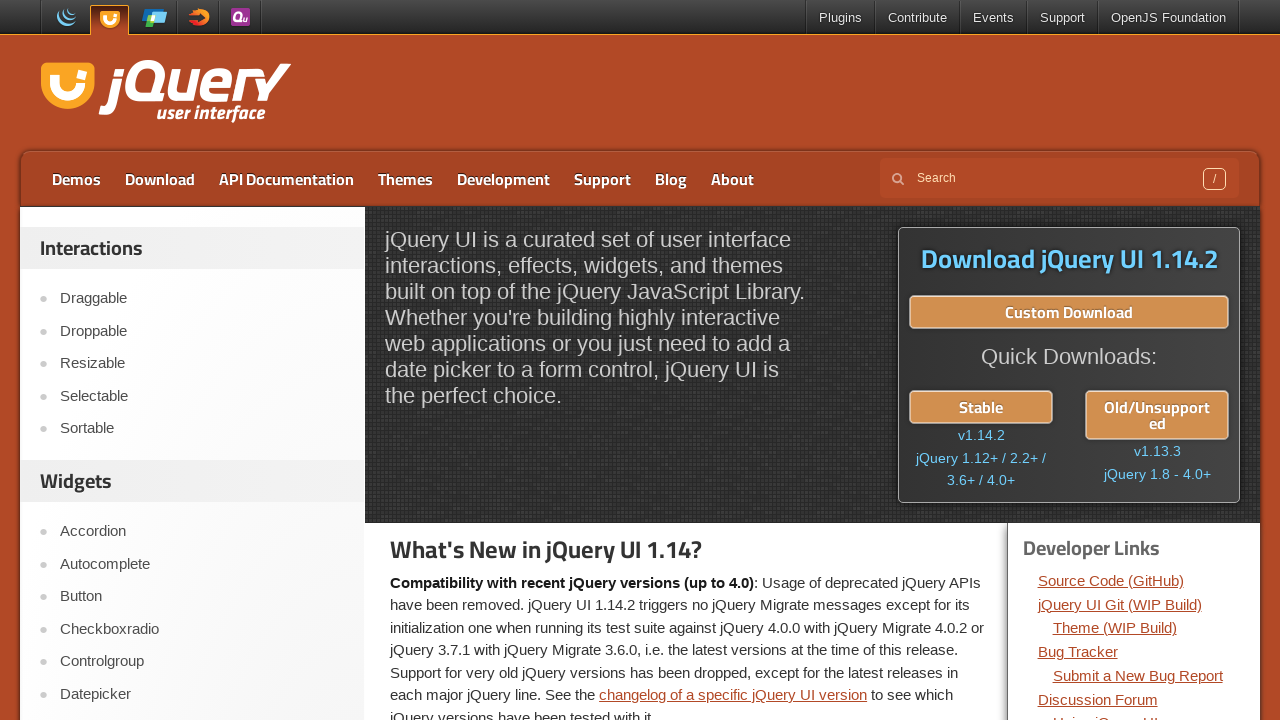

Clicked on the Draggable demo link at (202, 299) on text=Draggable
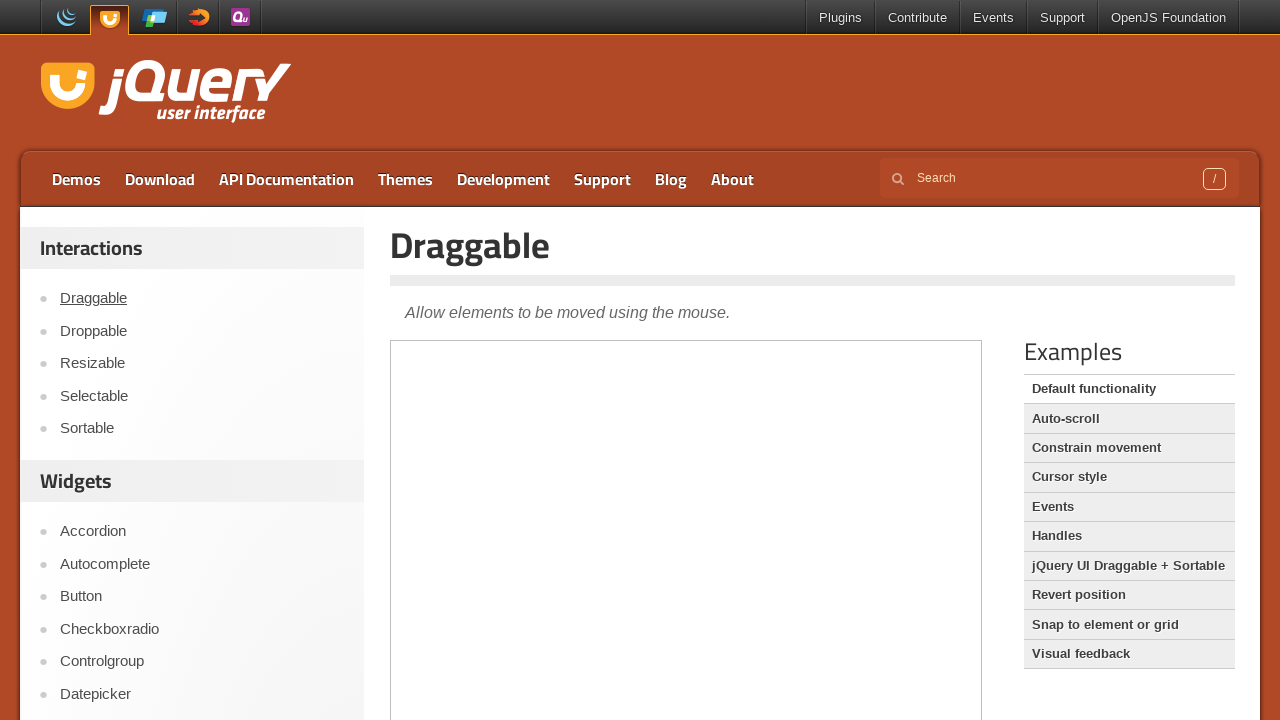

Waited for demo iframe to be present on page
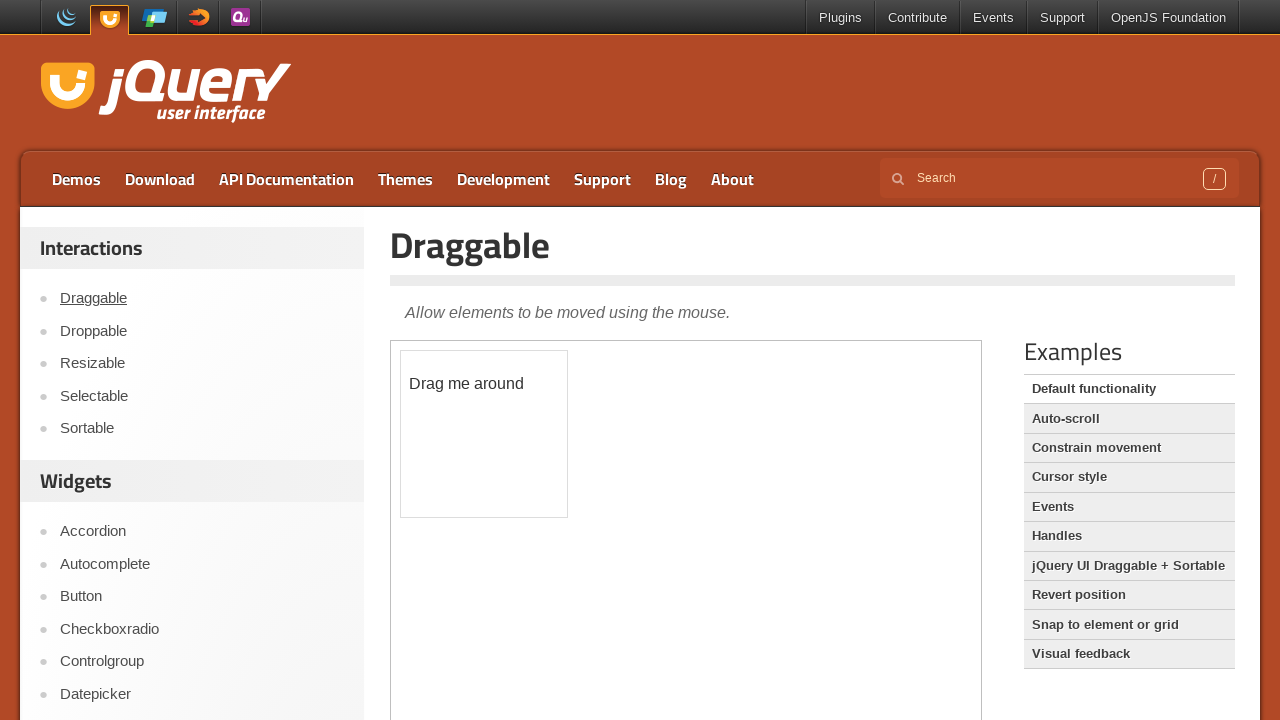

Located the demo iframe element
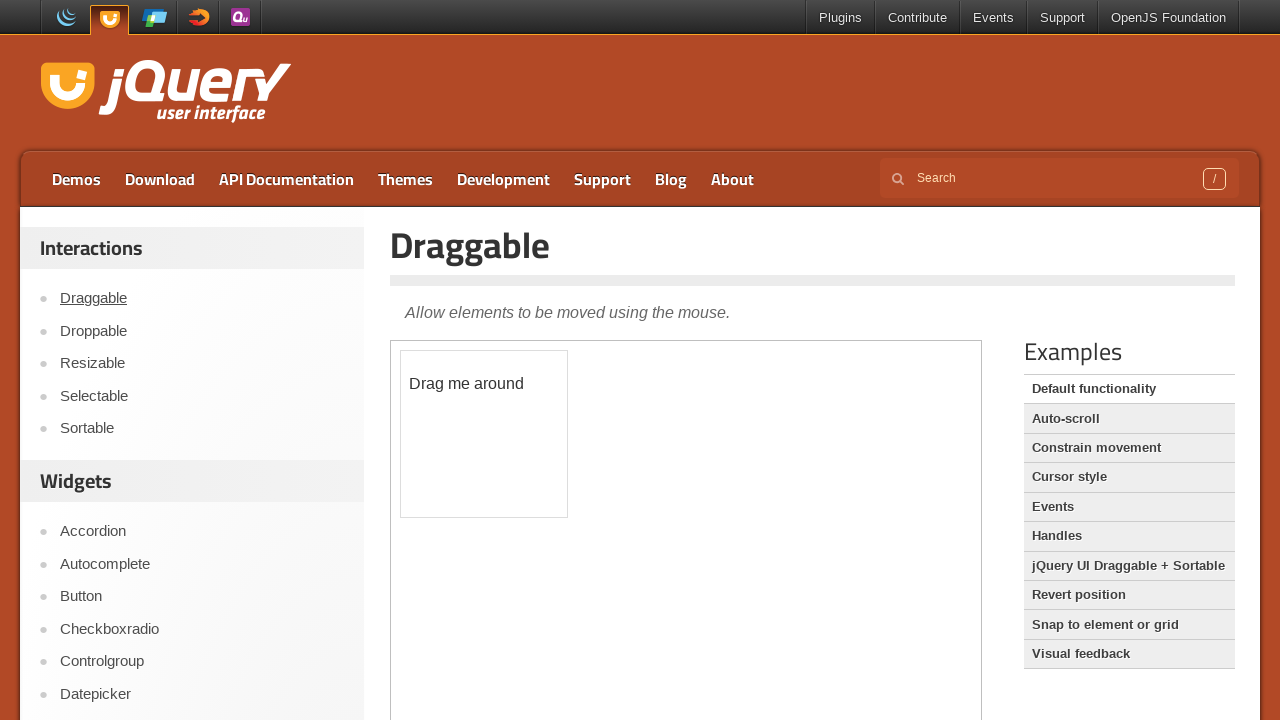

Switched into iframe and waited for draggable element to be available
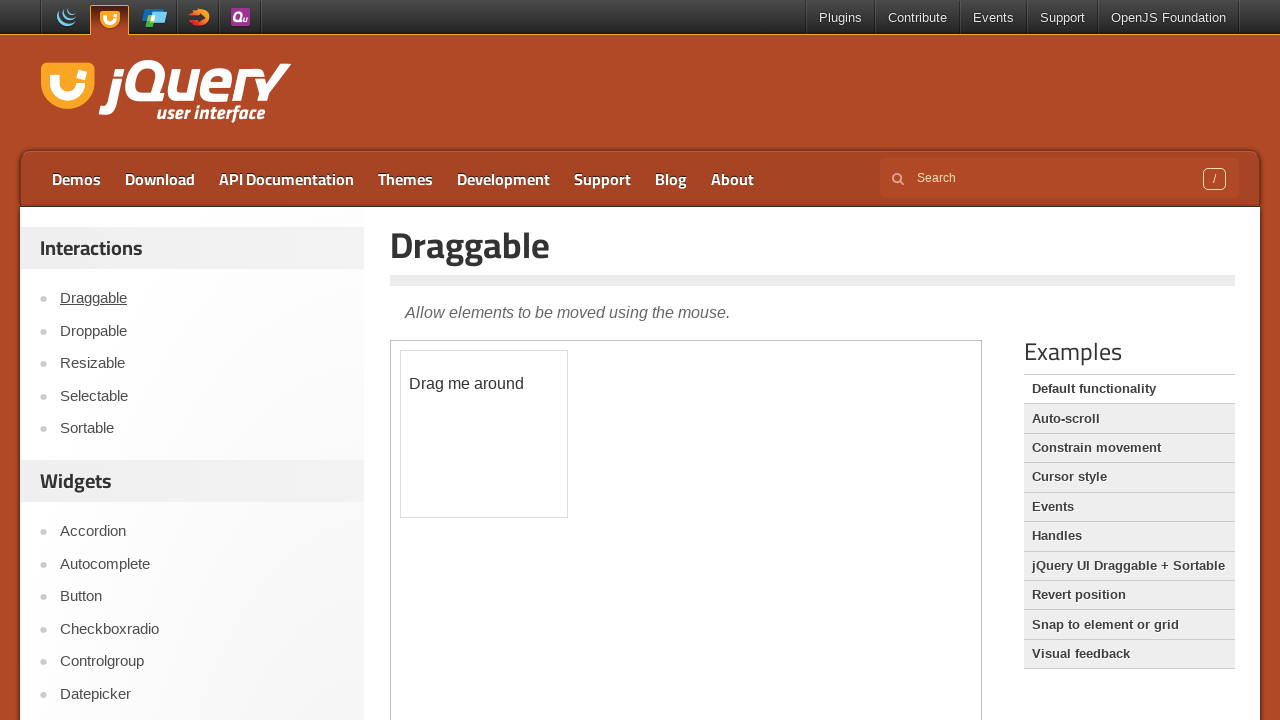

Retrieved text from draggable element inside iframe: 'Drag me around'
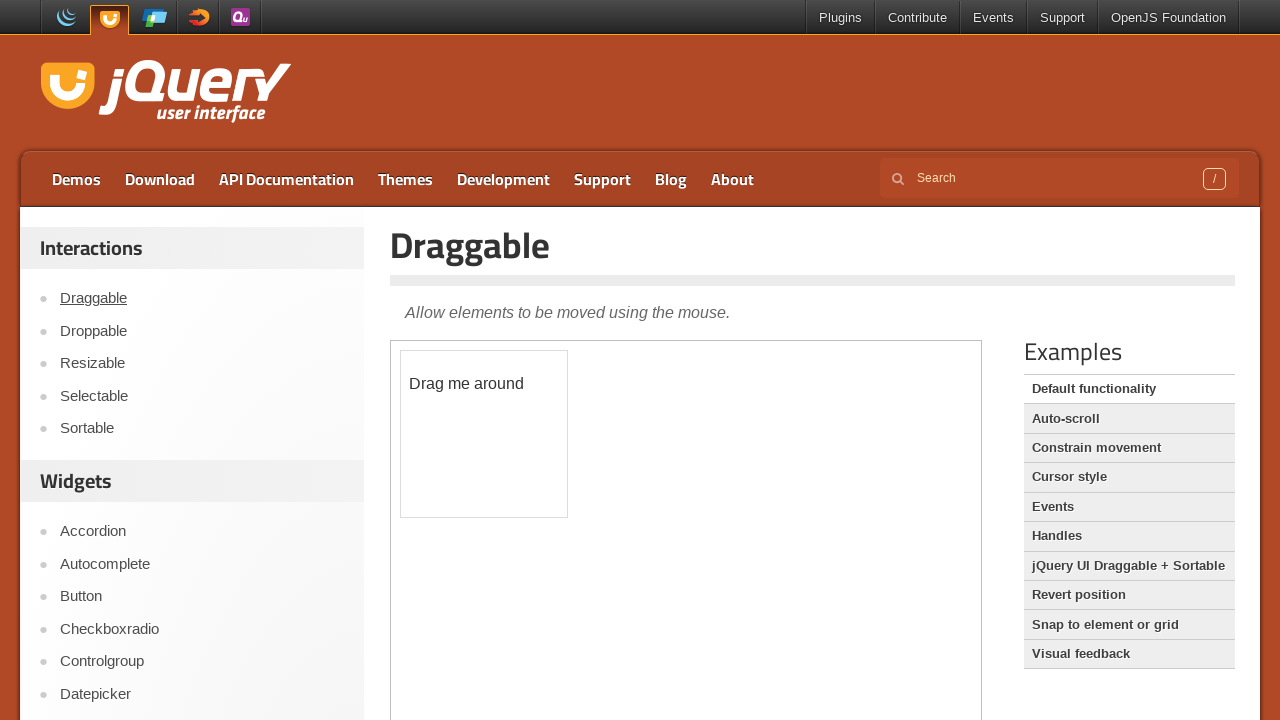

Switched back to main content and waited for page header to be available
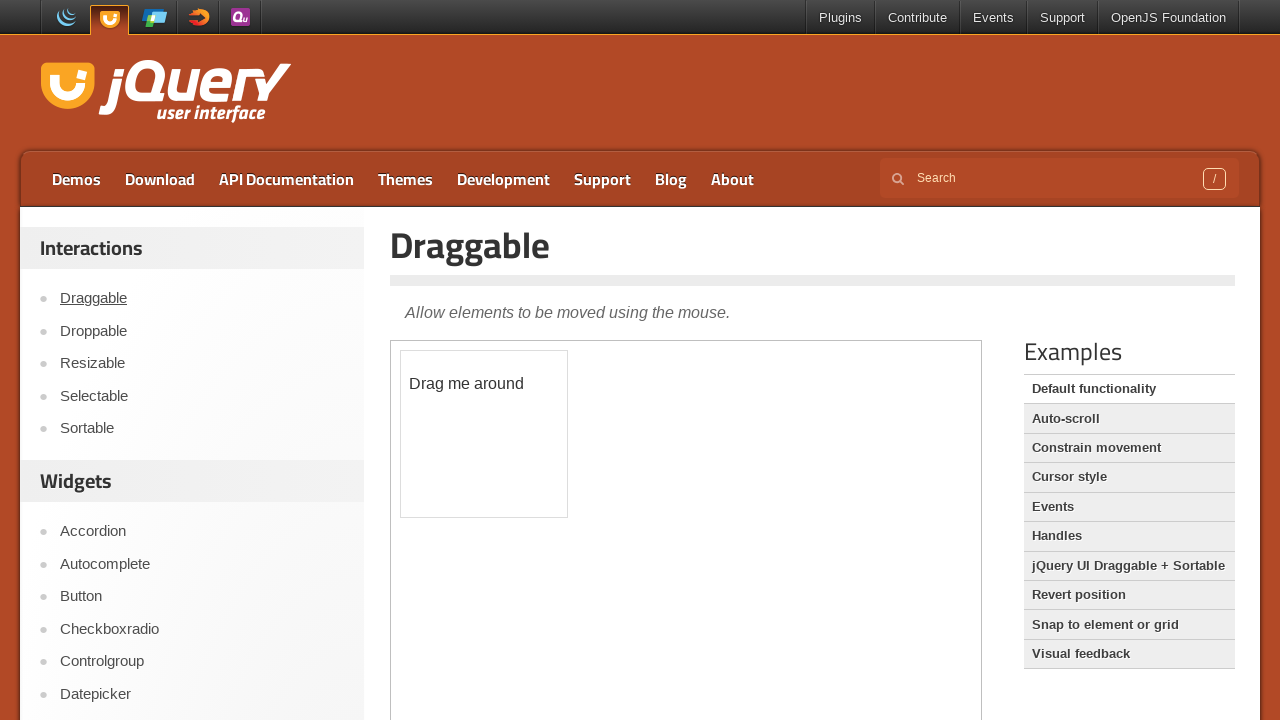

Retrieved page header text: 'Draggable'
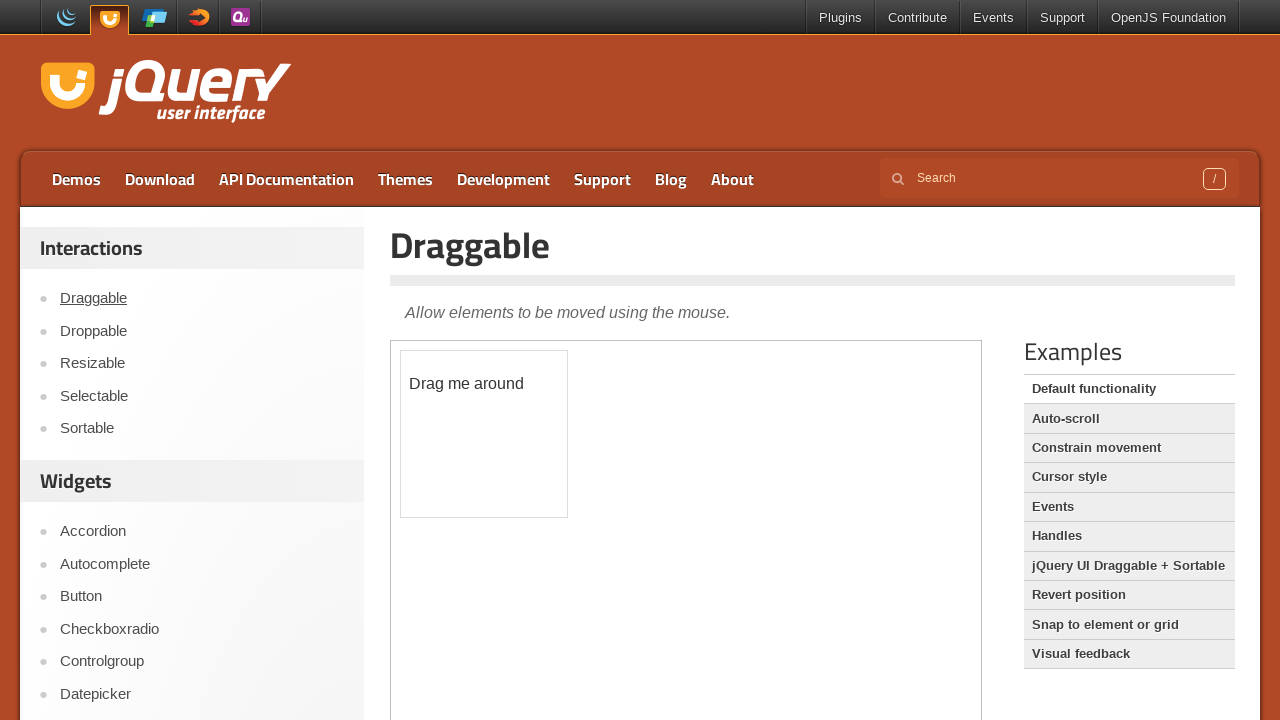

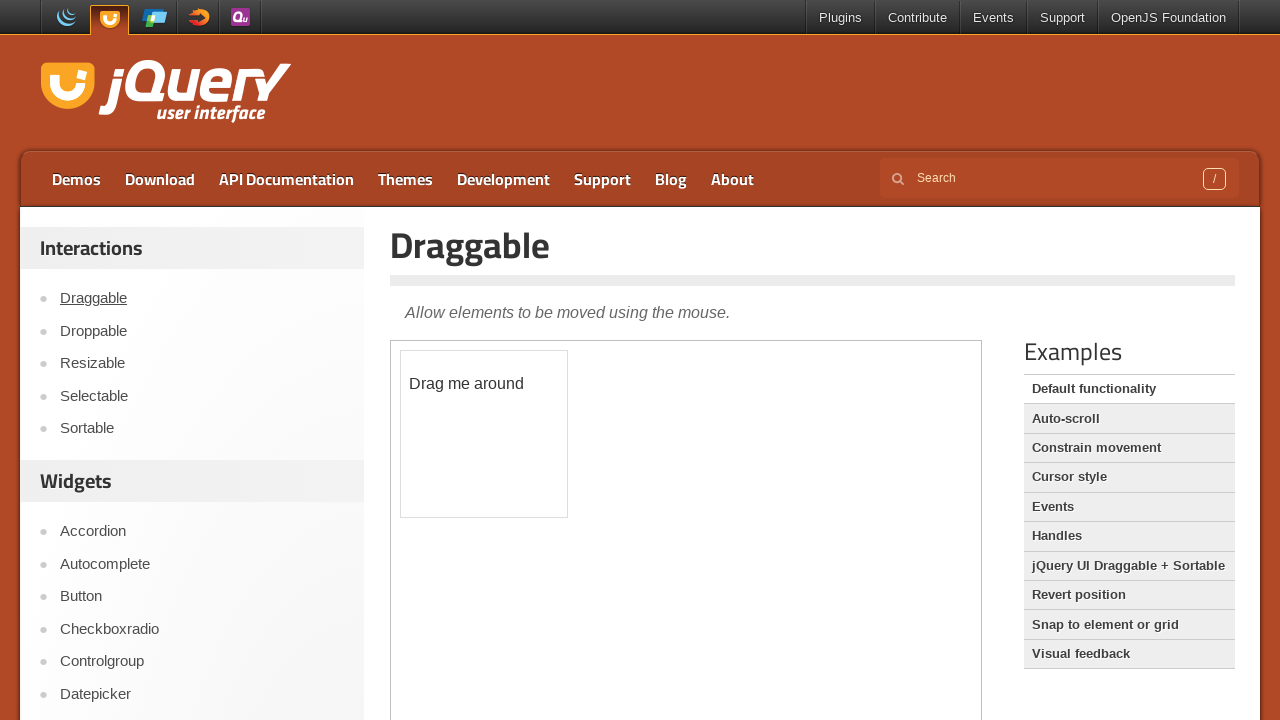